Tests login form validation with empty credentials by typing and clearing username/password fields, then verifying the "Username is required" error message appears.

Starting URL: https://www.saucedemo.com/

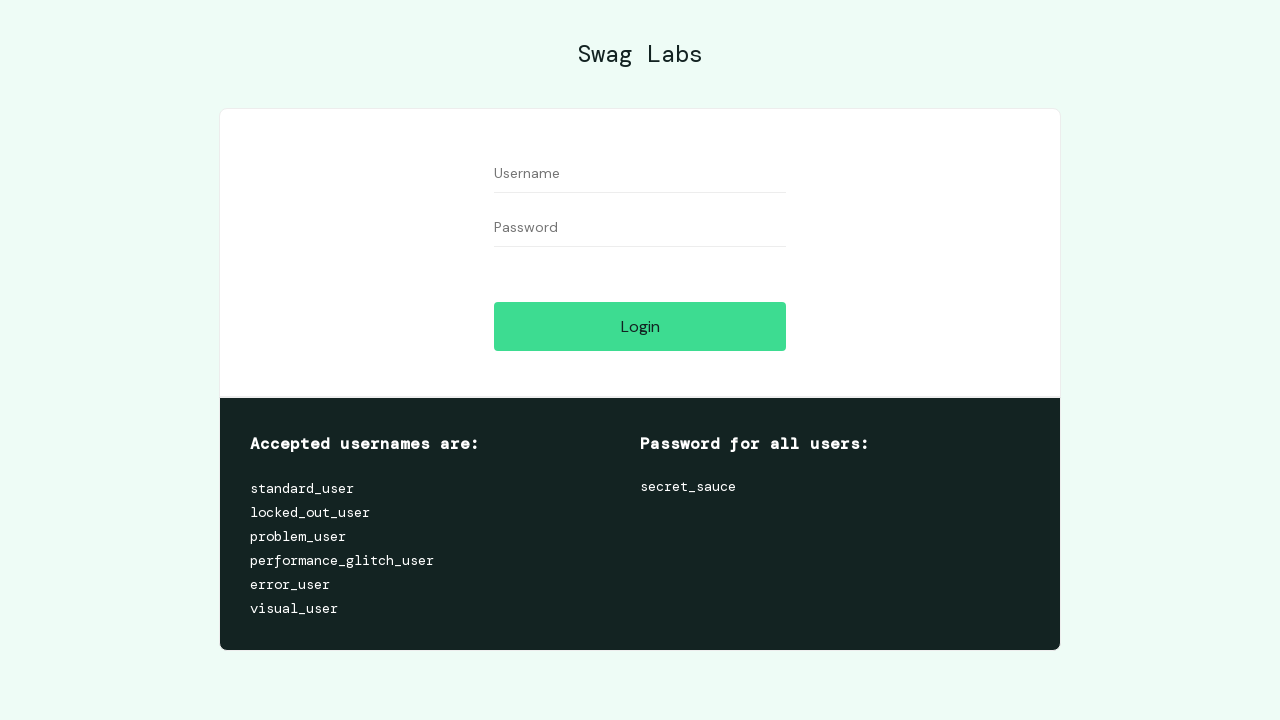

Filled username field with 'testuser' on input[id='user-name']
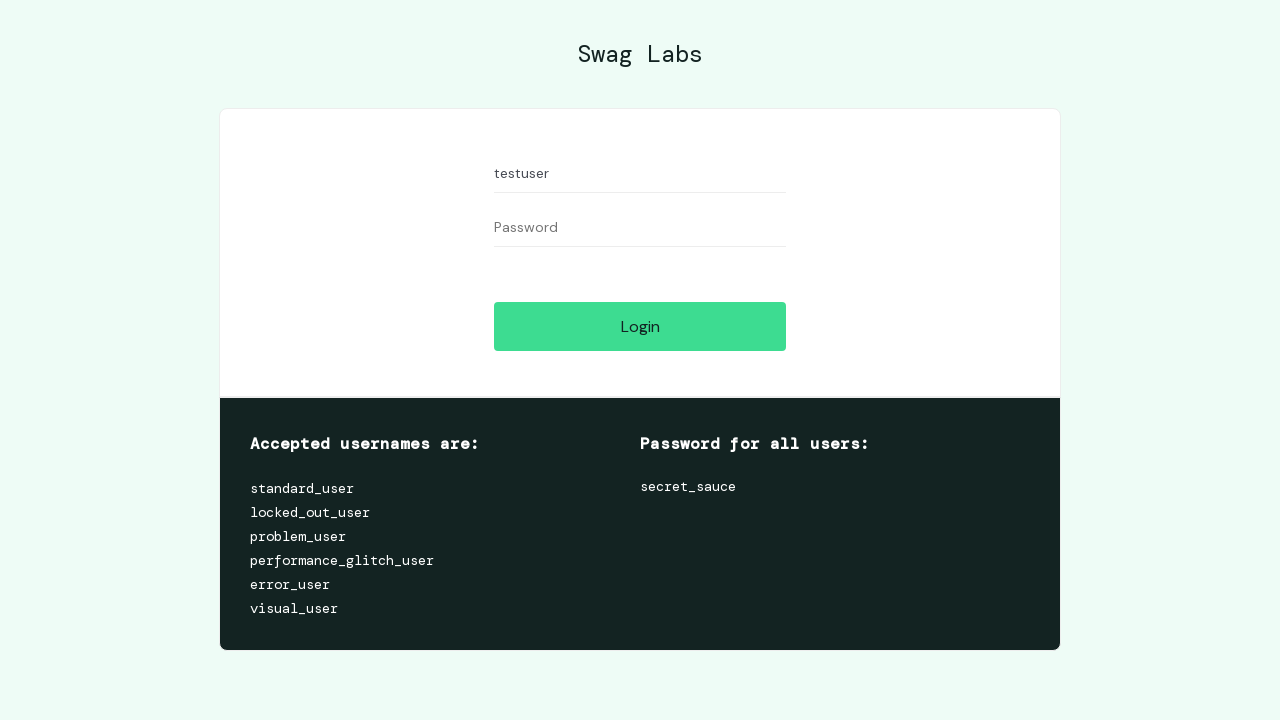

Filled password field with 'testpass123' on input[id='password']
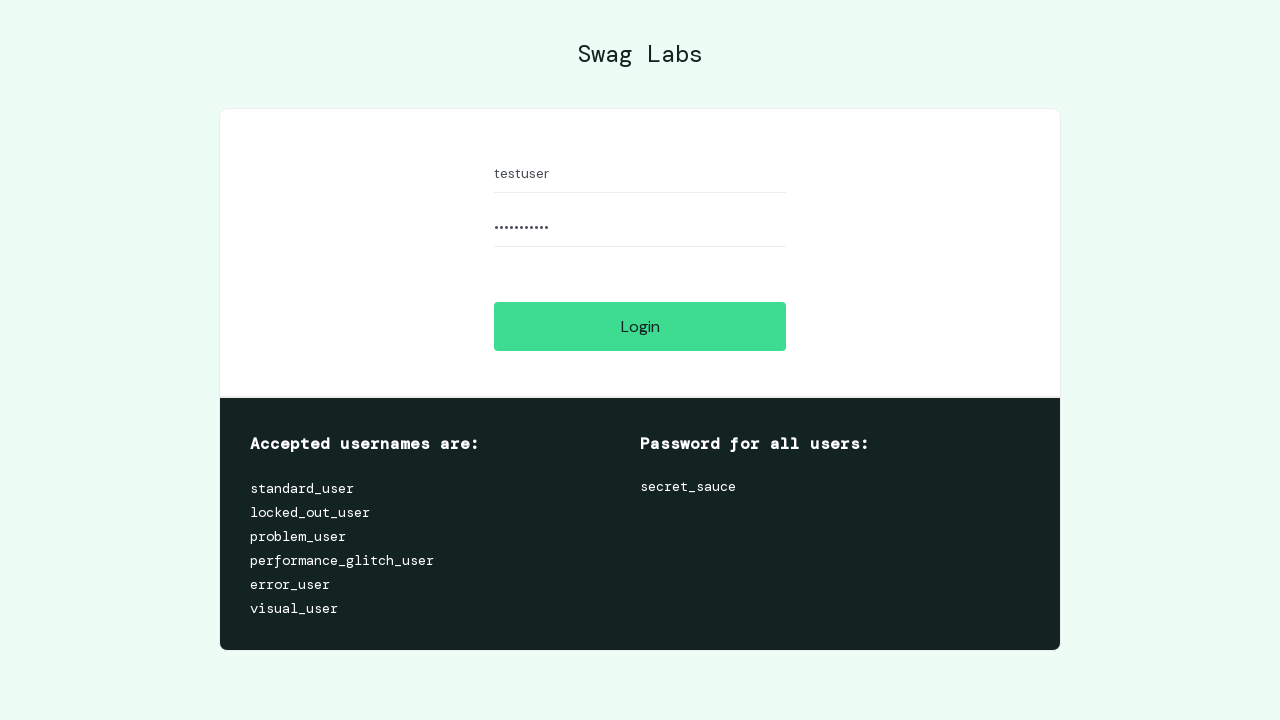

Cleared username field on input[id='user-name']
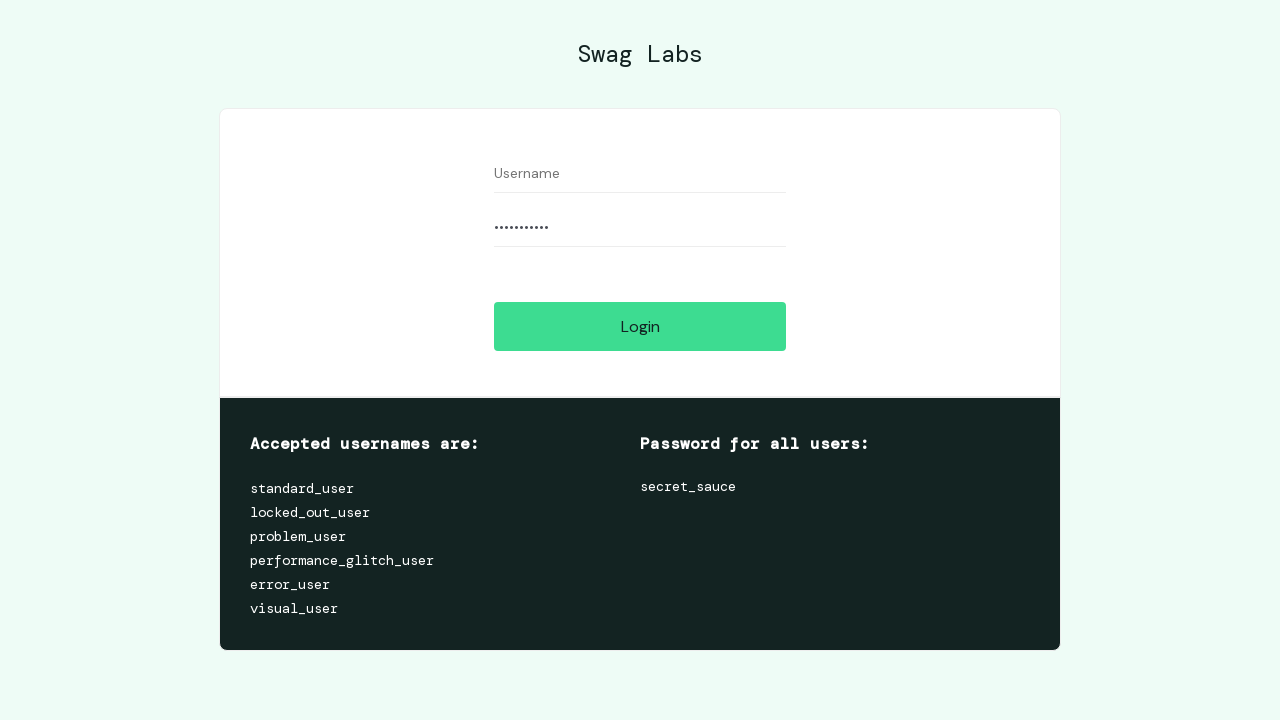

Cleared password field on input[id='password']
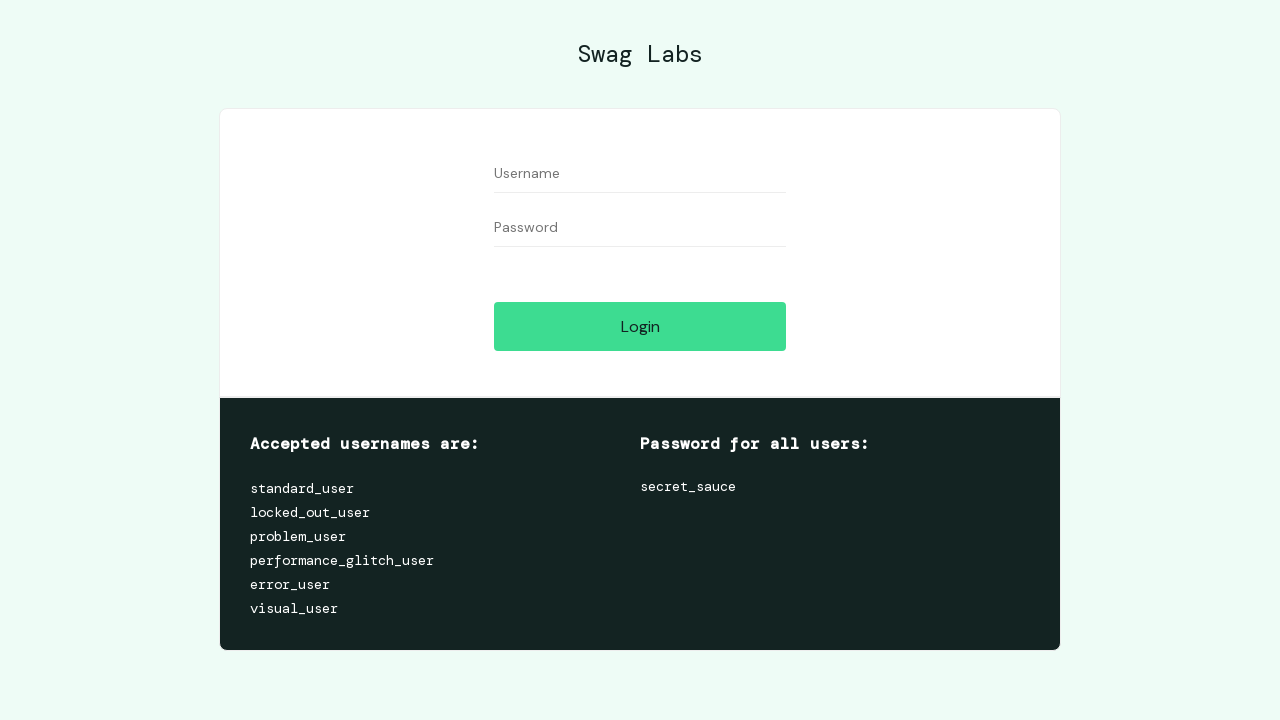

Clicked Login button with empty credentials at (640, 326) on input[id='login-button']
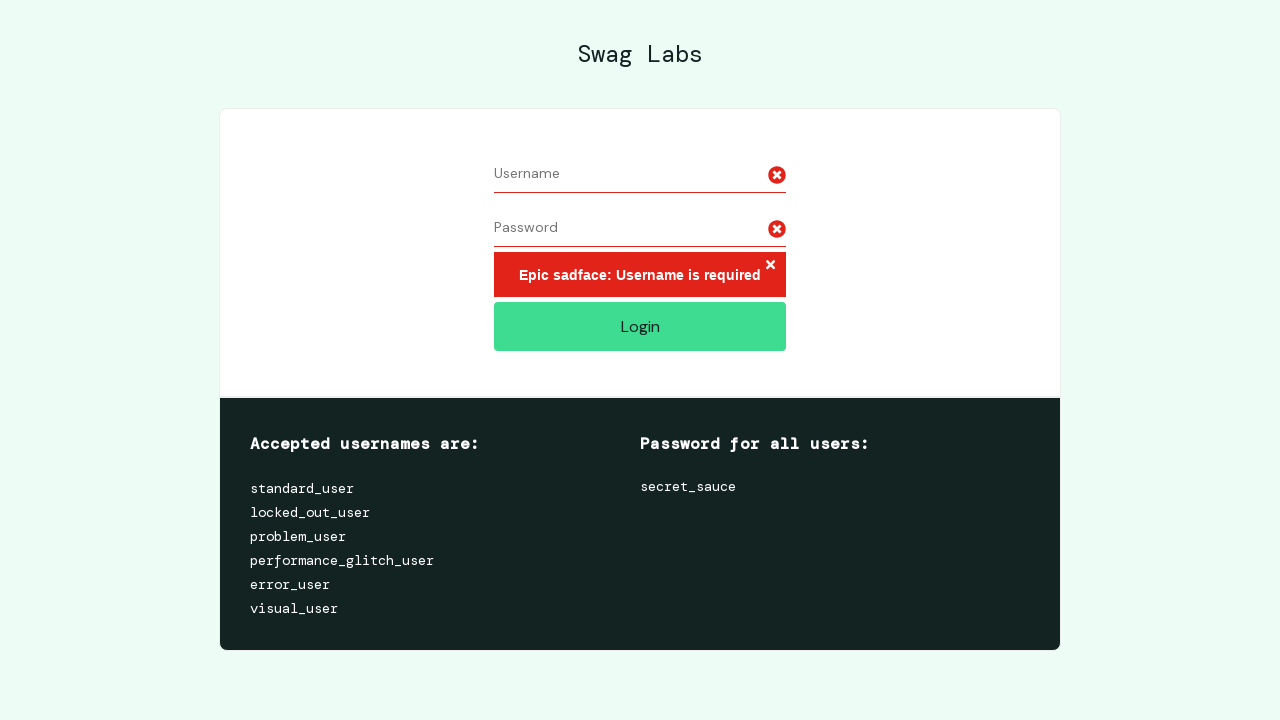

Error message appeared
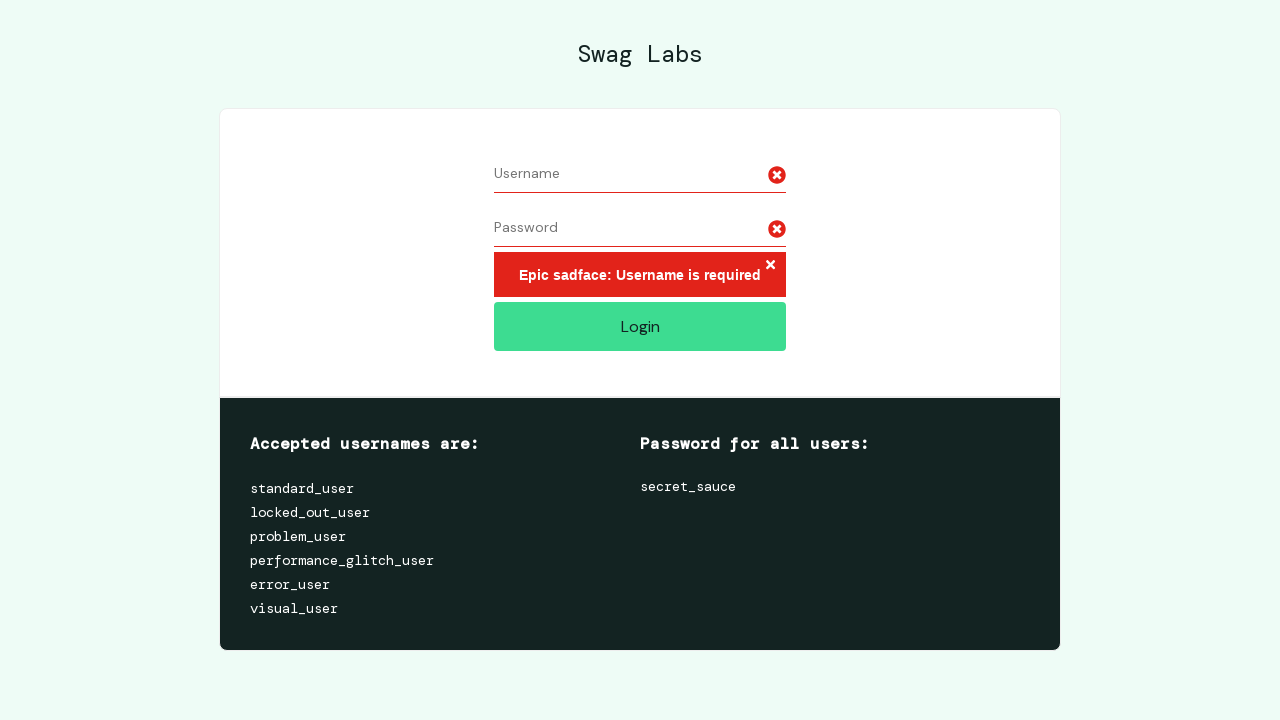

Located error message element
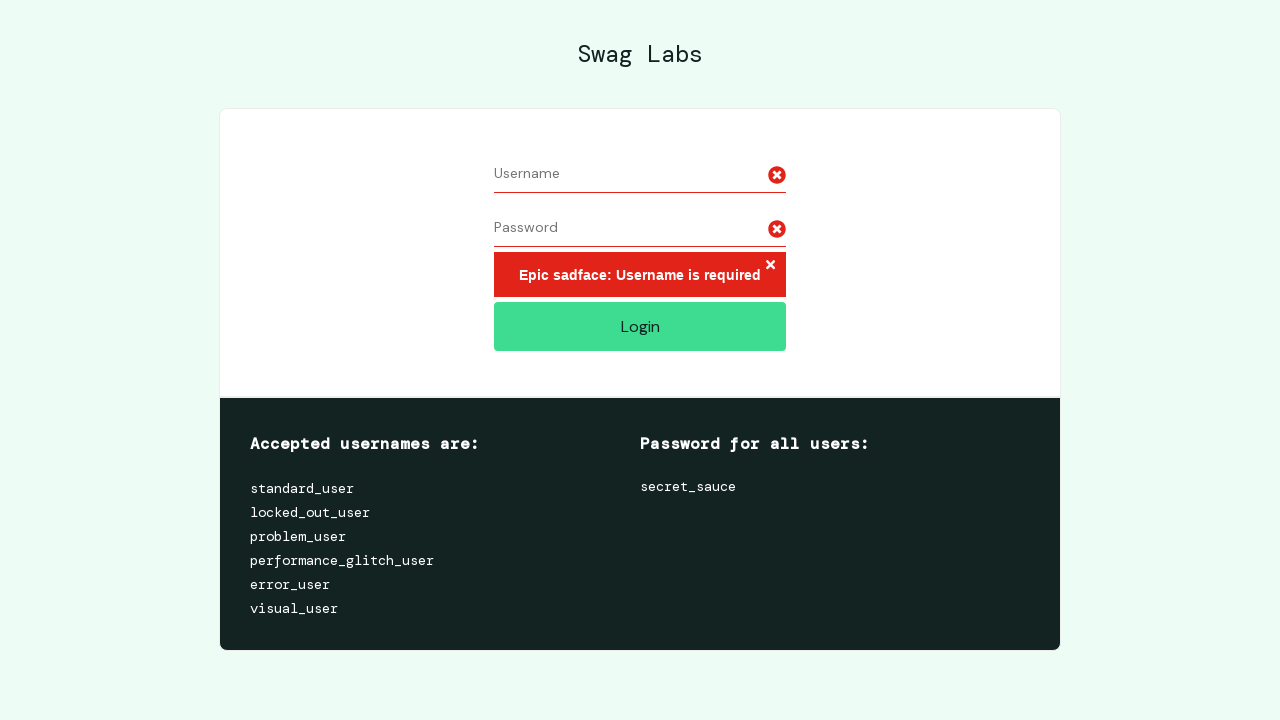

Verified 'Username is required' error message is displayed
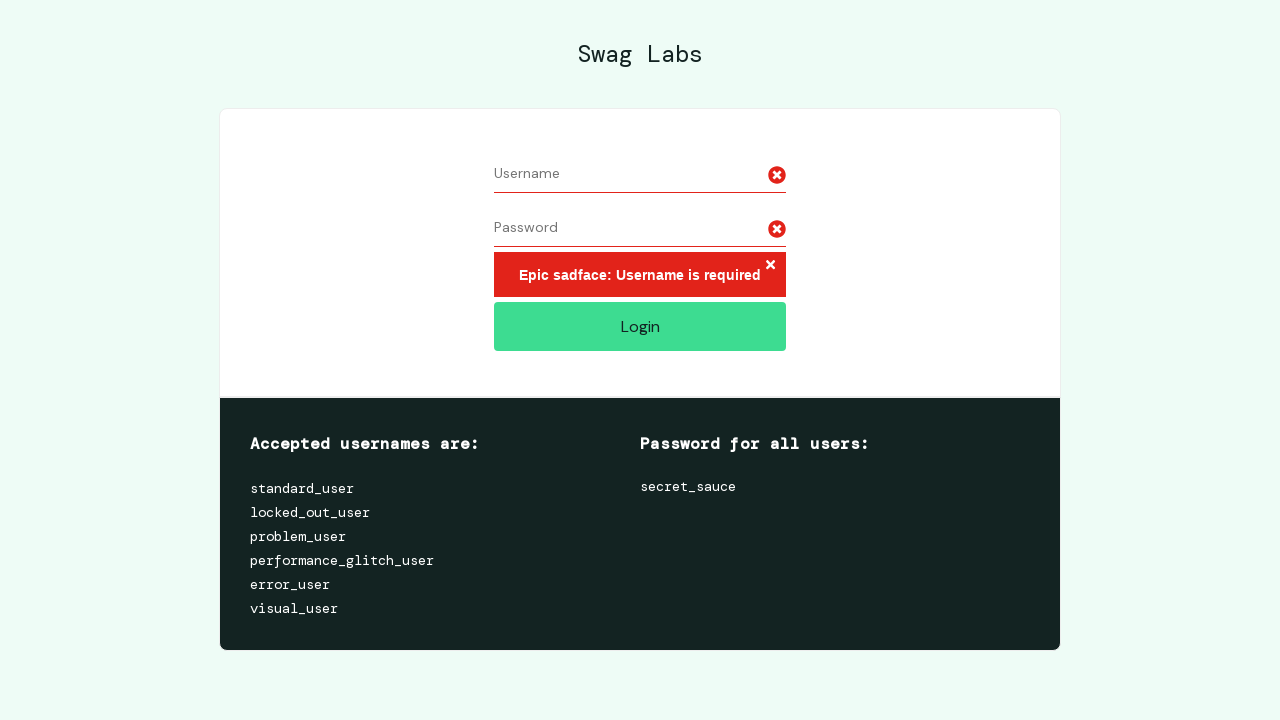

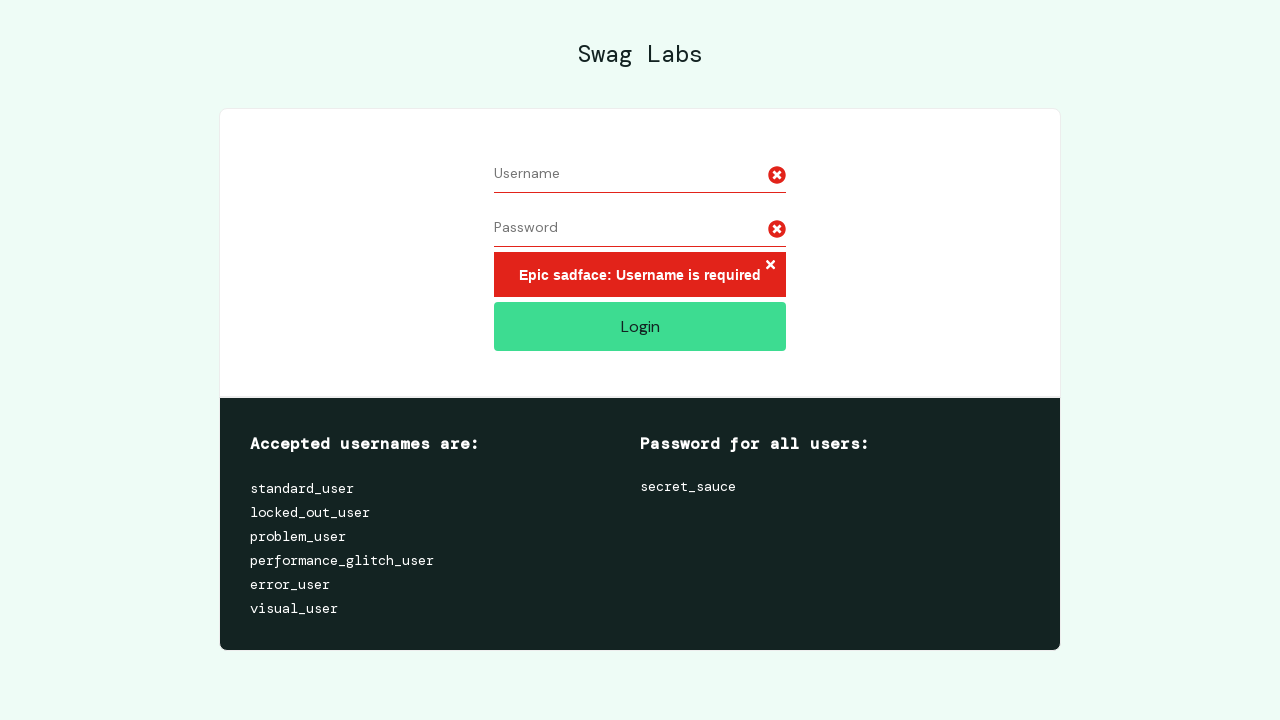